Tests that favorite books are displayed correctly in the "Mina böcker" (My Books) view by starring two books and verifying they appear in the favorites section

Starting URL: https://tap-ht24-testverktyg.github.io/exam-template/

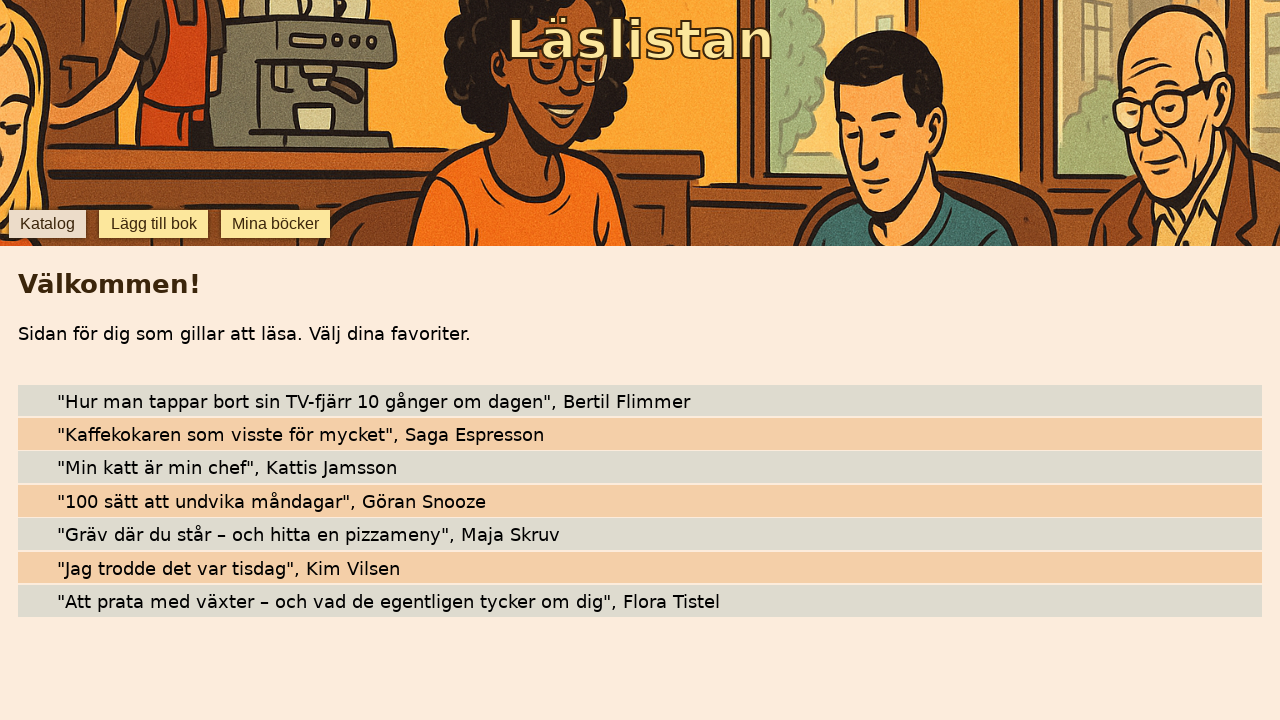

Clicked star to favorite 'Min katt är min chef' at (40, 467) on internal:testid=[data-testid="star-Min katt är min chef"s]
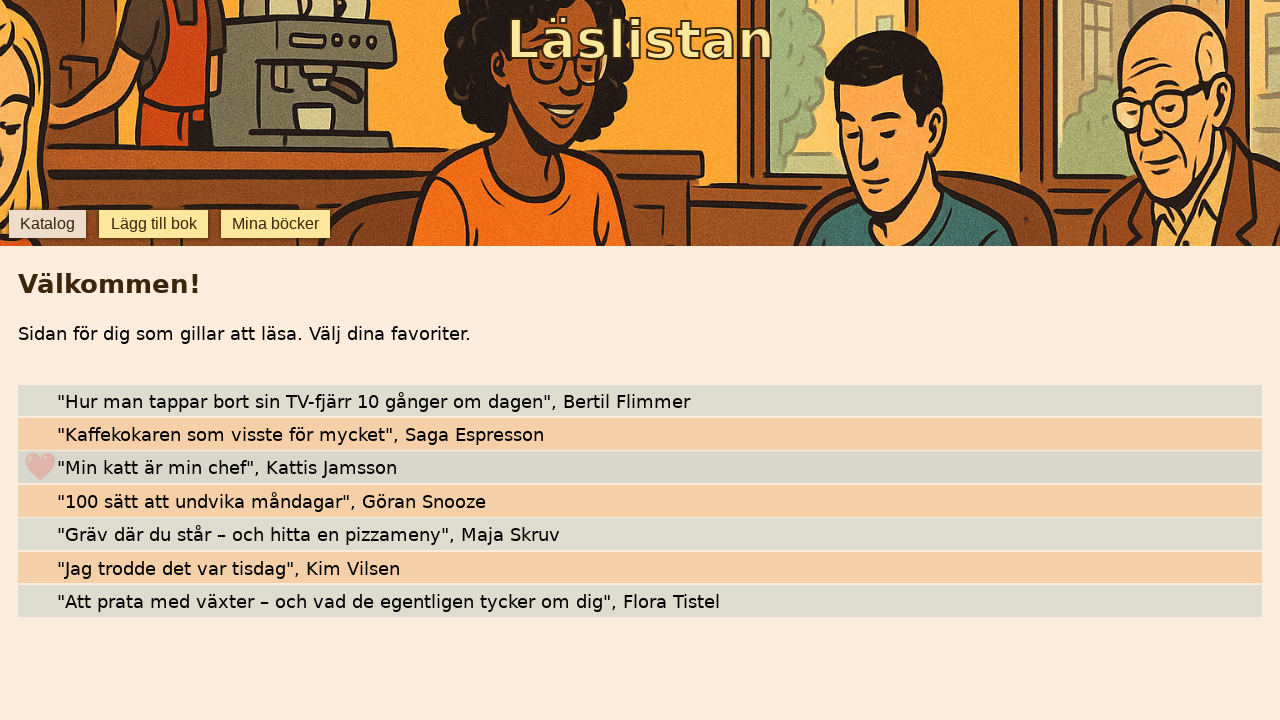

Clicked star to favorite 'Att prata med växter – och vad de egentligen tycker om dig' at (40, 601) on internal:testid=[data-testid="star-Att prata med växter – och vad de egentligen 
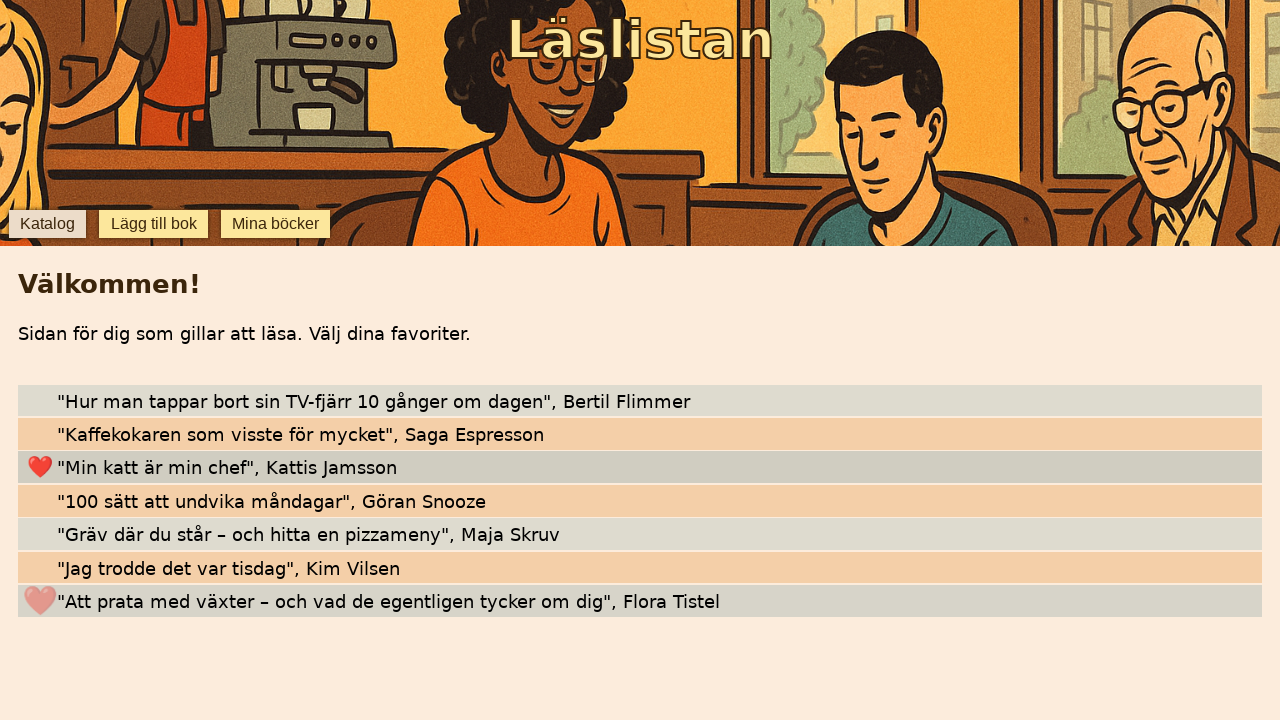

Navigated to 'Mina böcker' (My Books) view at (276, 224) on internal:role=button[name="Mina böcker"i]
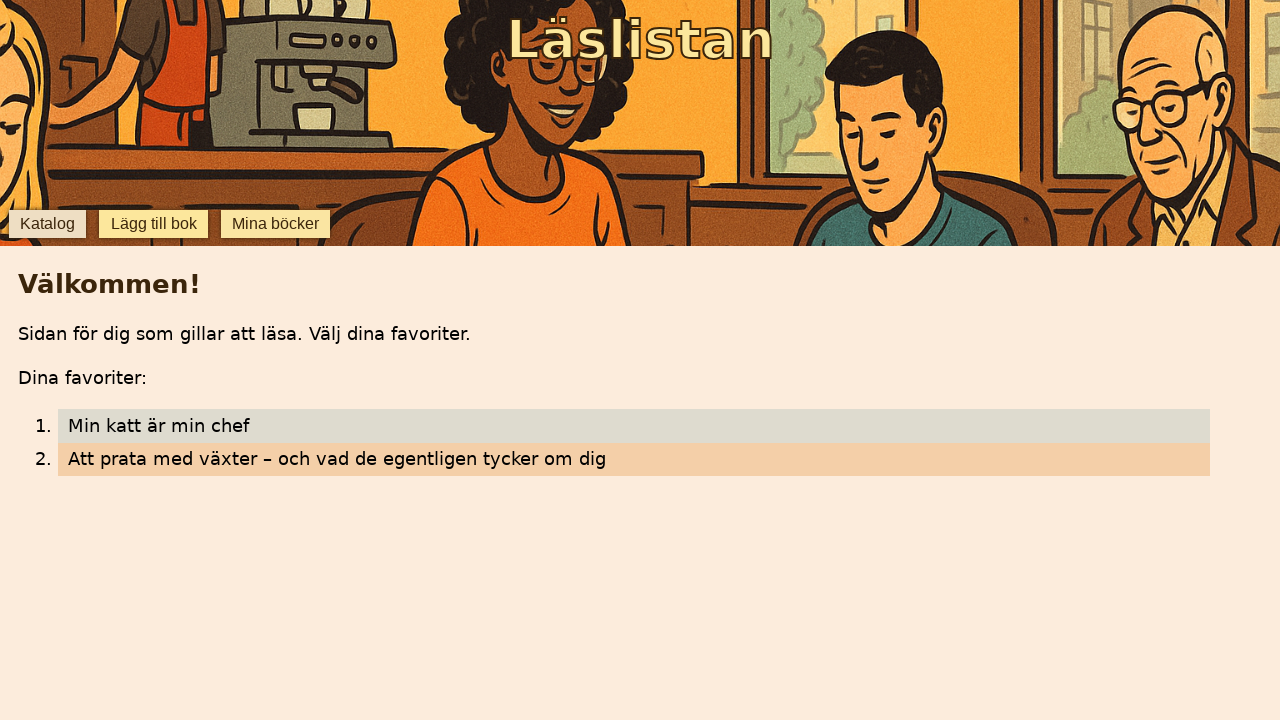

Verified 'Min katt är min chef' is displayed in My Books view
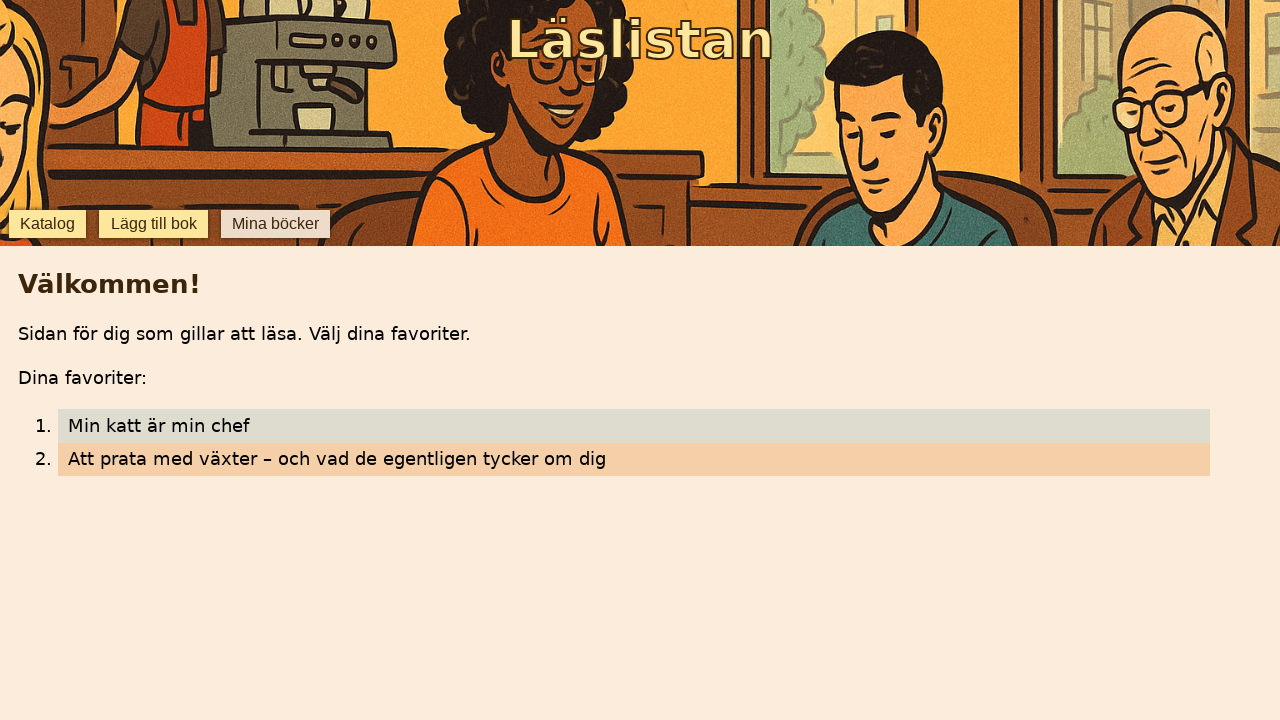

Verified 'Att prata med växter – och vad de egentligen tycker om dig' is displayed in My Books view
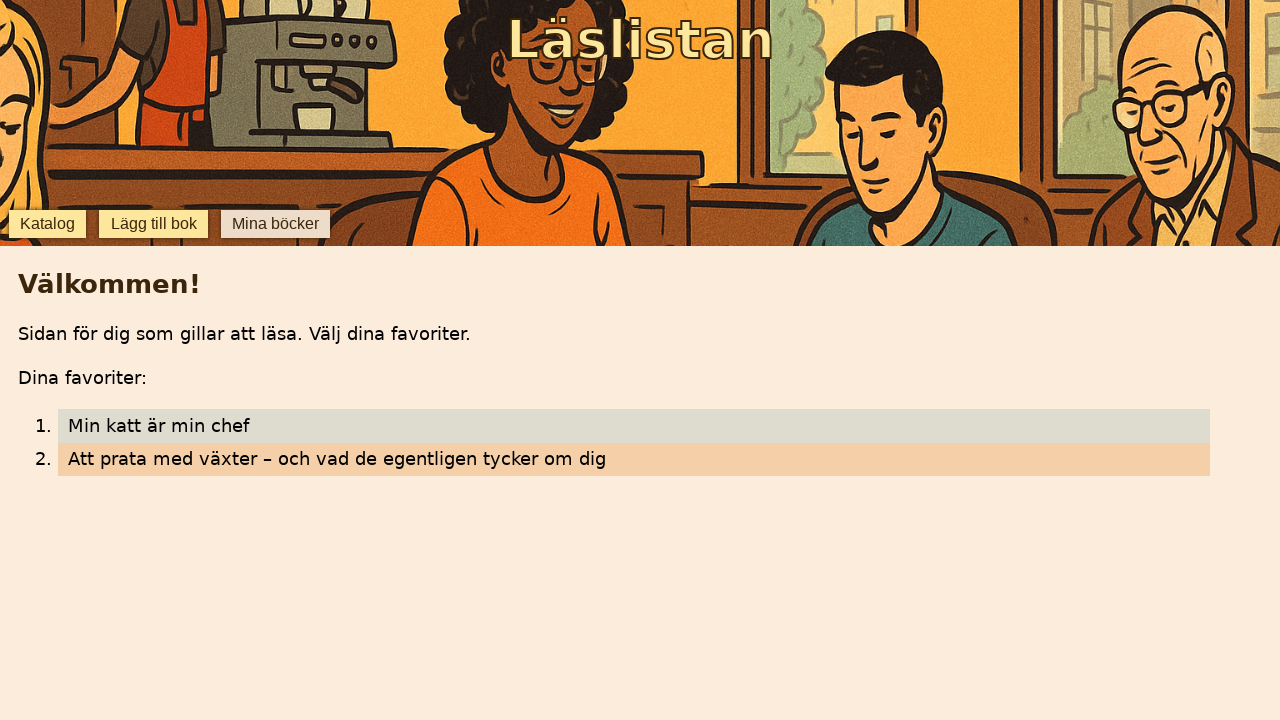

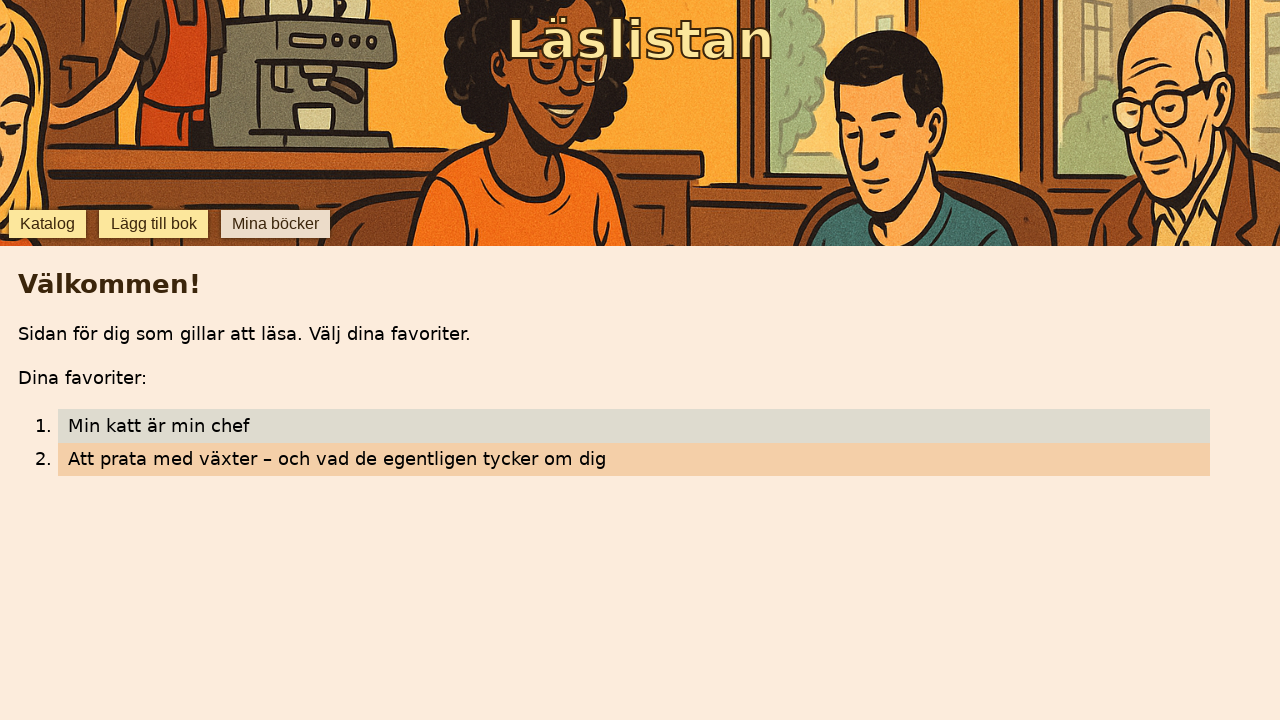